Tests interacting with an element inside an iframe by filling a text field

Starting URL: https://antoniotrindade.com.br/treinoautomacao/elementsweb.html

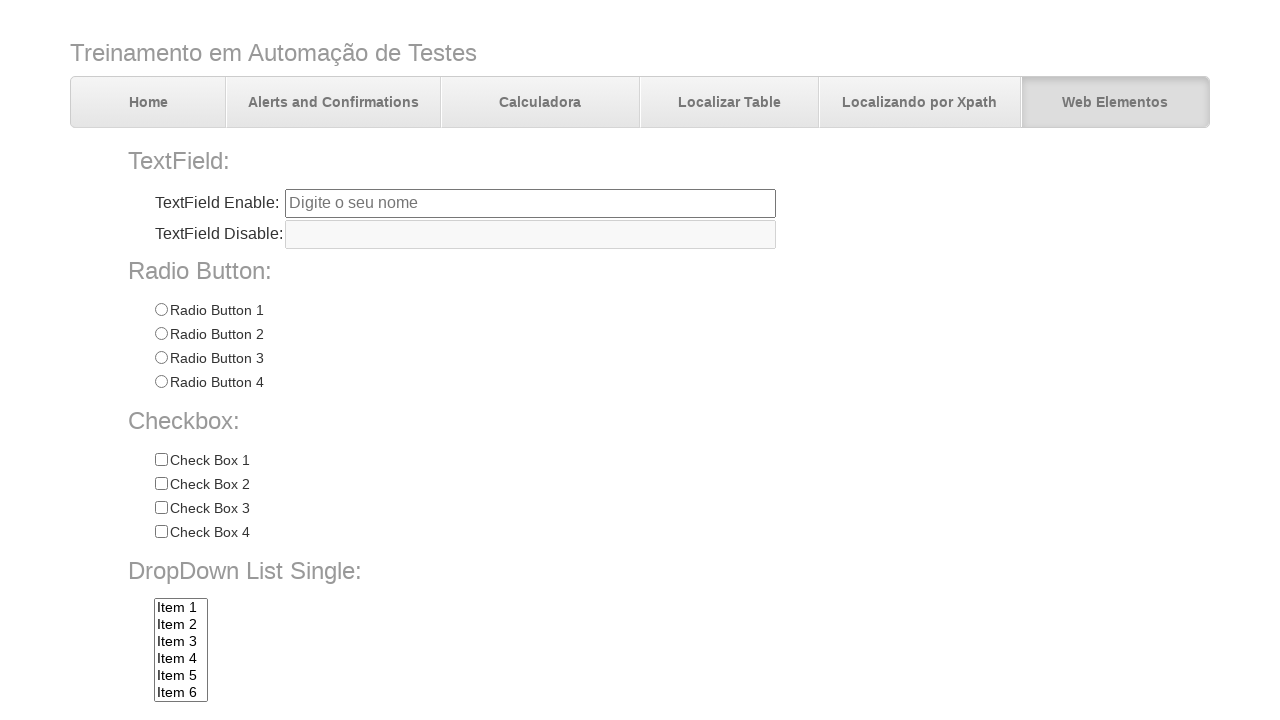

Located the first iframe on the page
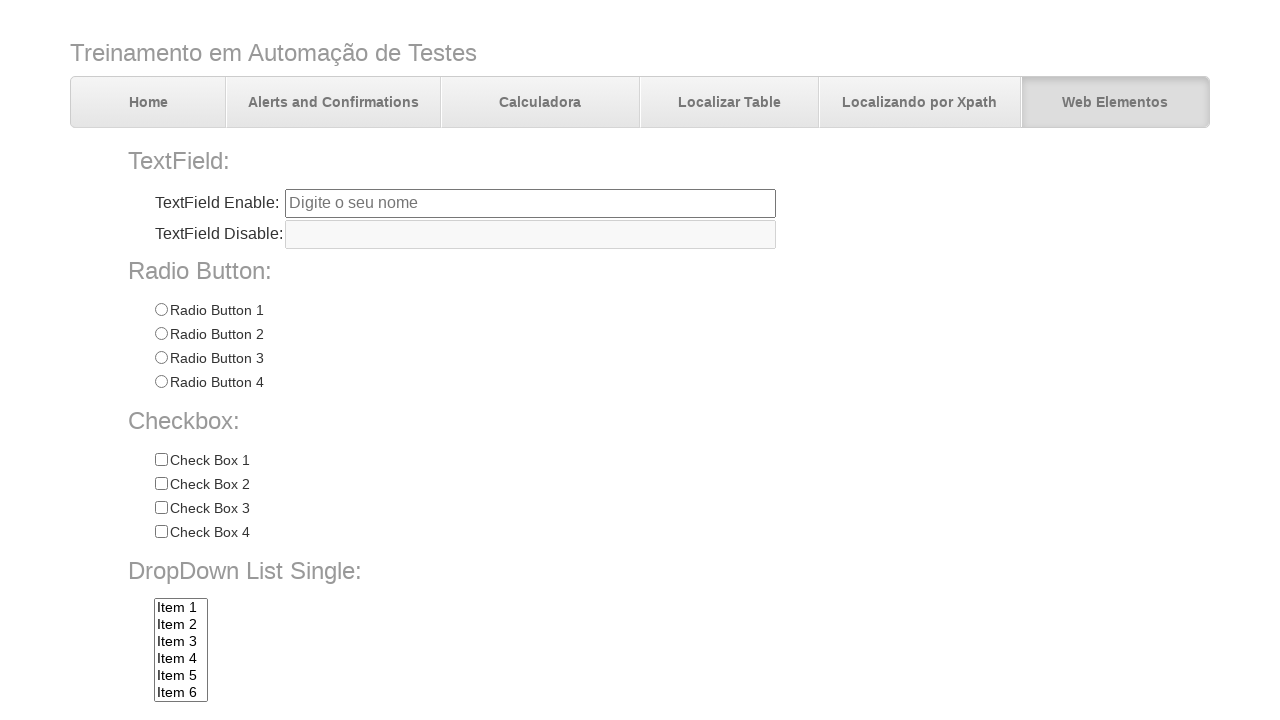

Filled text field inside iframe with 'Escreve no iframe' on iframe >> nth=0 >> internal:control=enter-frame >> #tfiframe
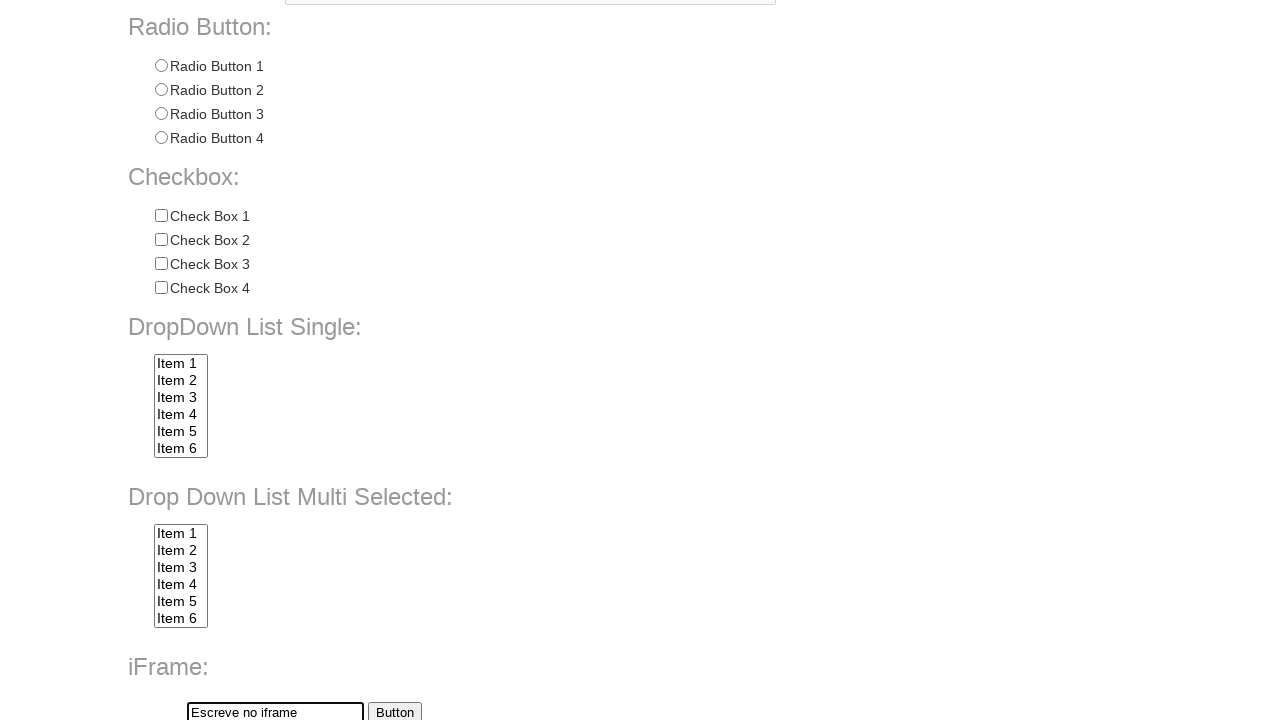

Verified that text field in iframe contains 'Escreve no iframe'
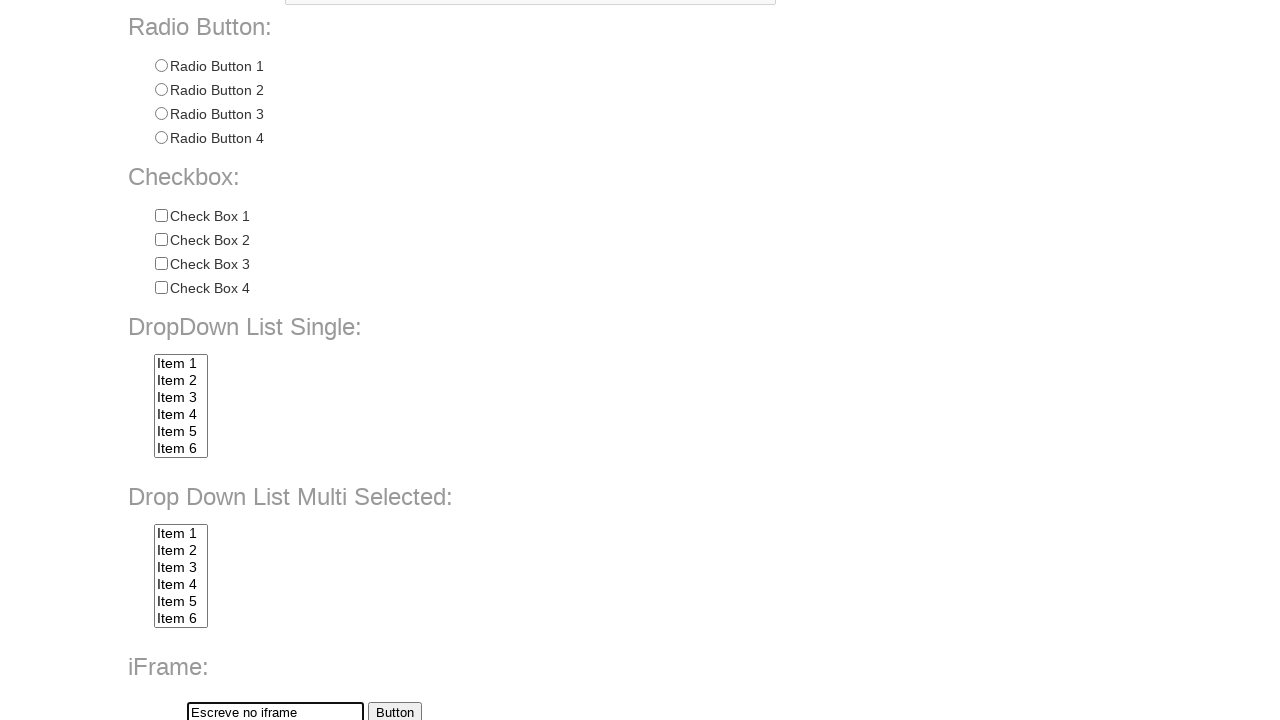

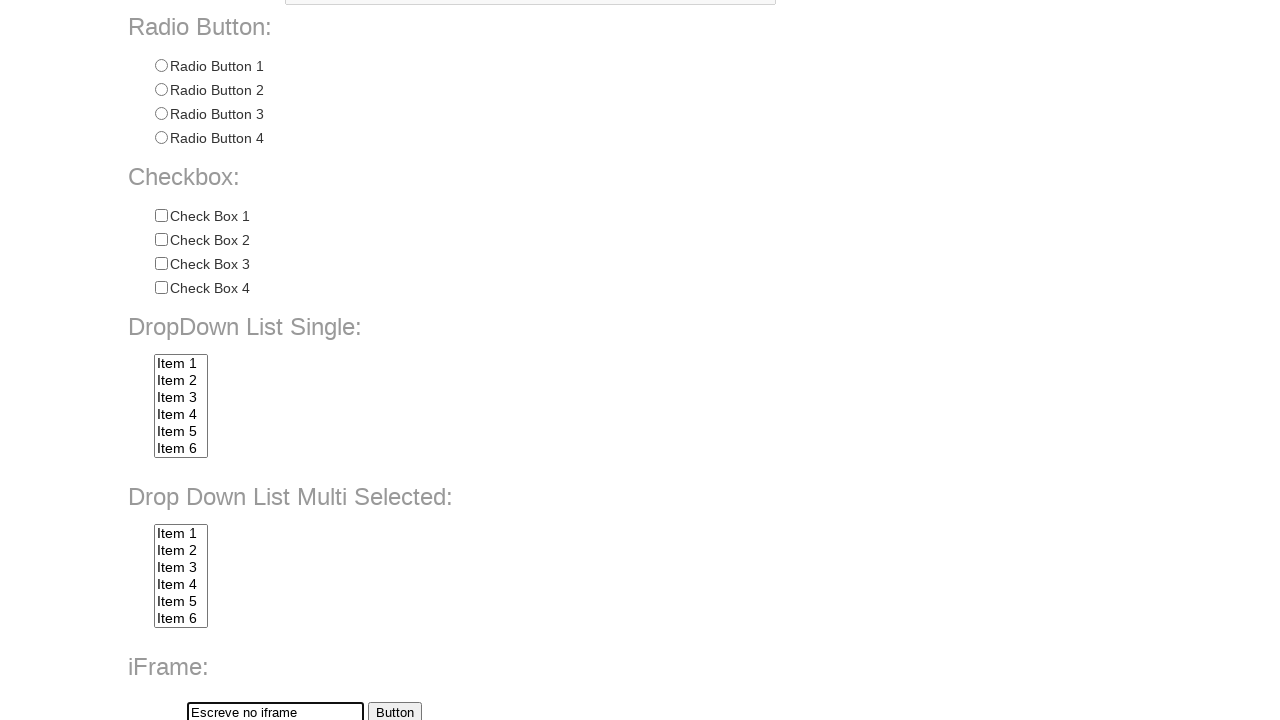